Tests relative locator functionality by finding elements above and below reference elements on an Angular practice form

Starting URL: https://rahulshettyacademy.com/angularpractice/

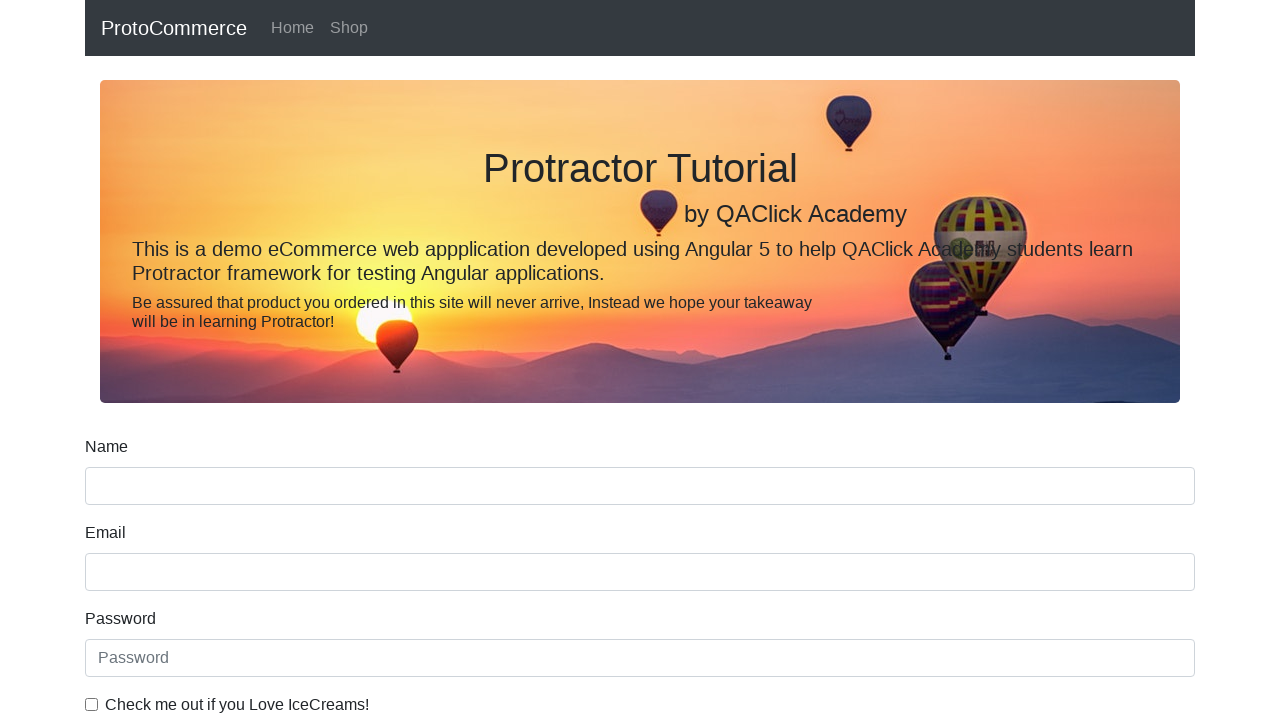

Located name input field as reference element
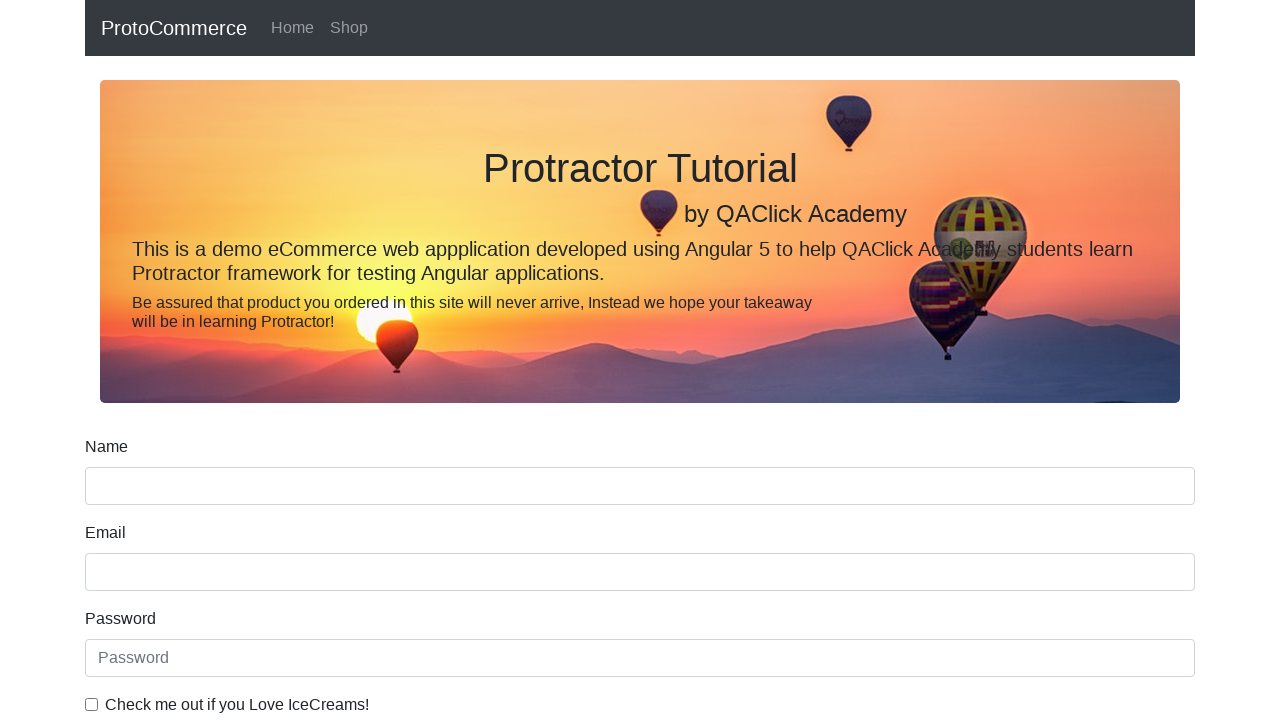

Located label above name input using relative locator
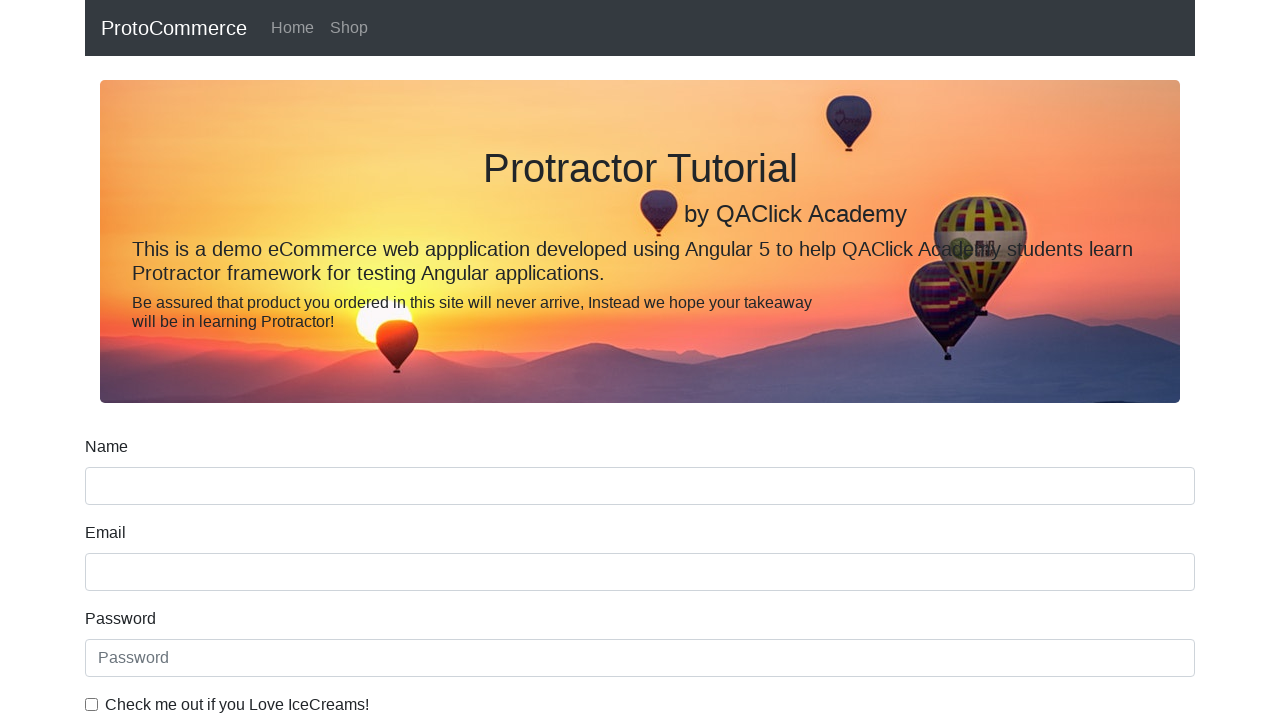

Retrieved label text content: 'Name'
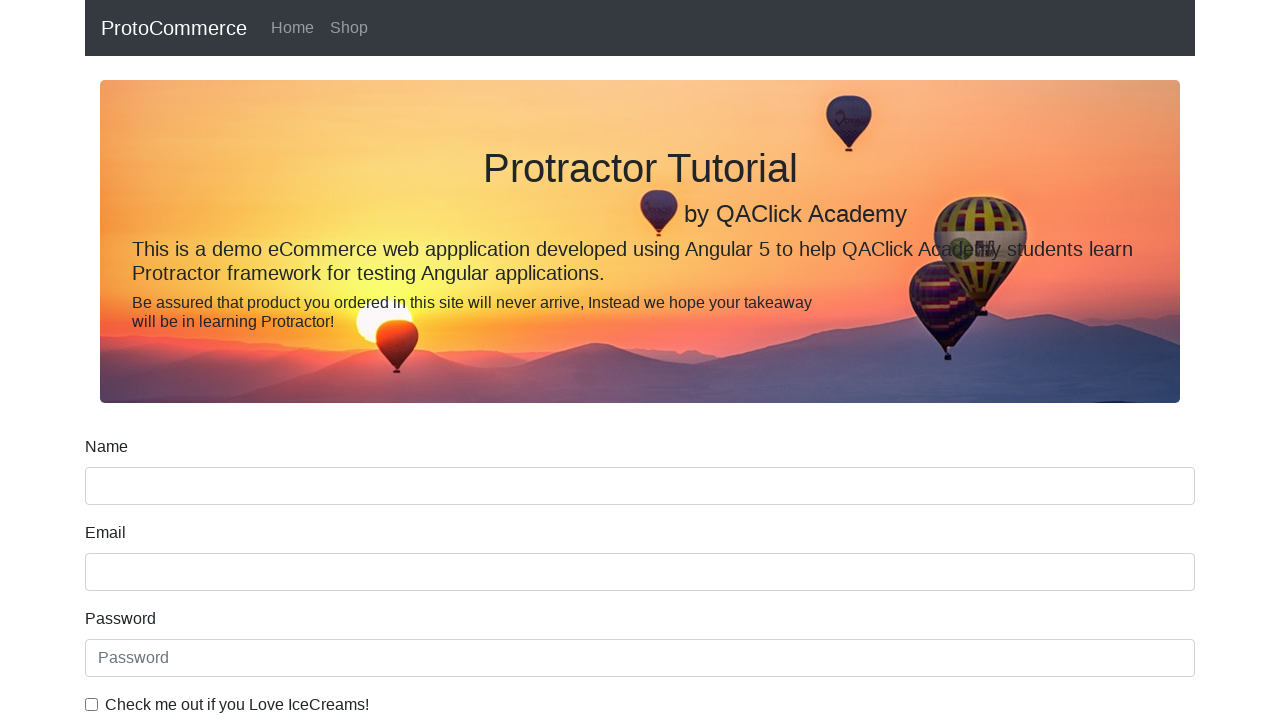

Located date of birth label element
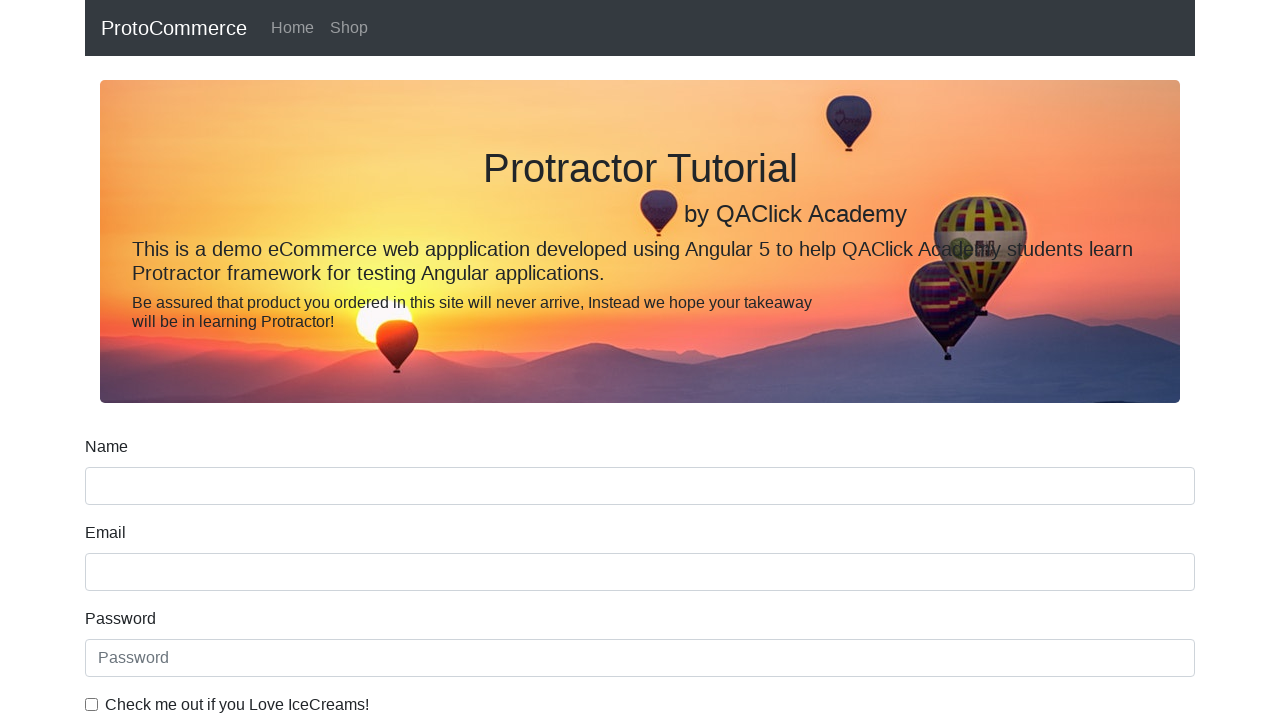

Clicked on date of birth input field at (640, 412) on input[name='bday']
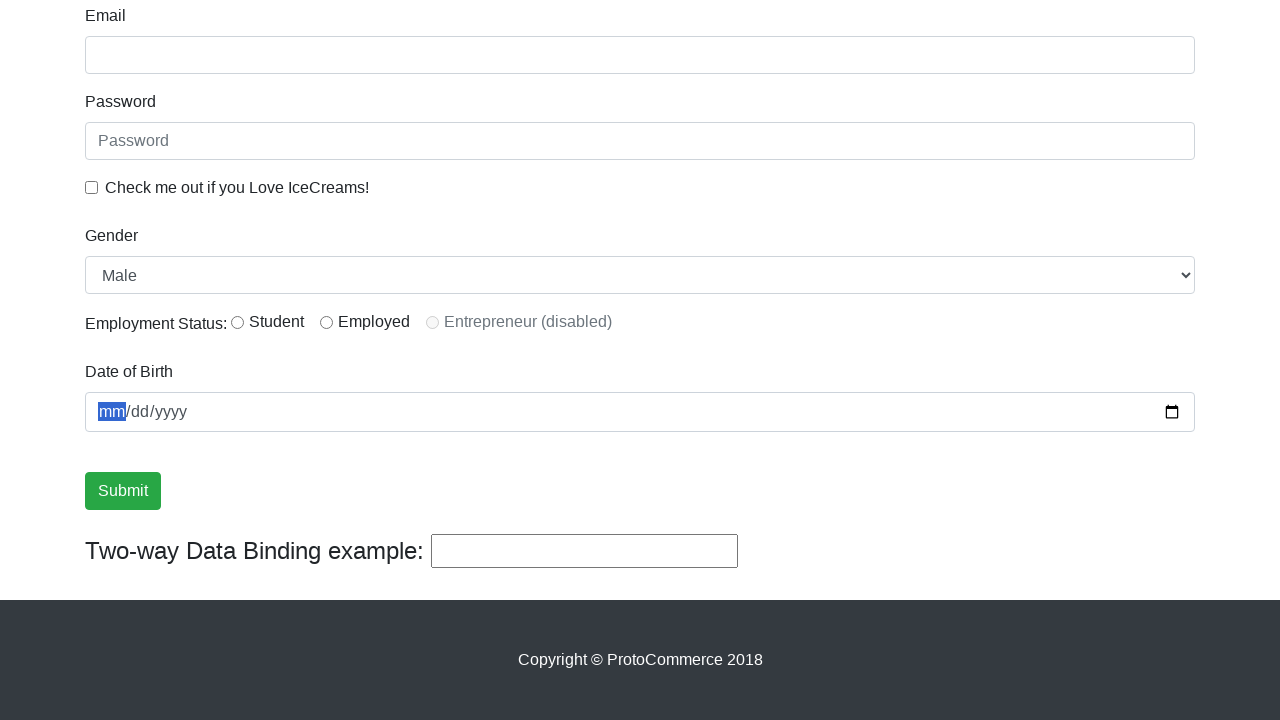

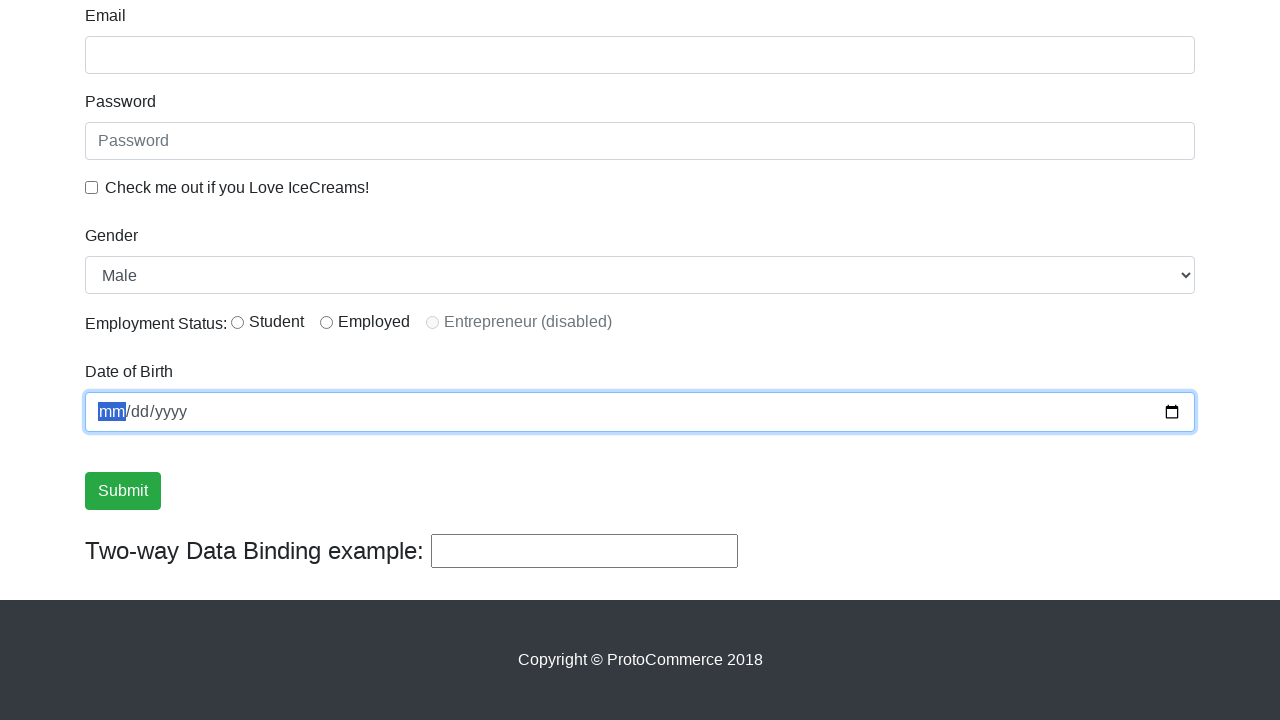